Launches the Flipkart e-commerce website and waits for it to load

Starting URL: https://www.flipkart.com/

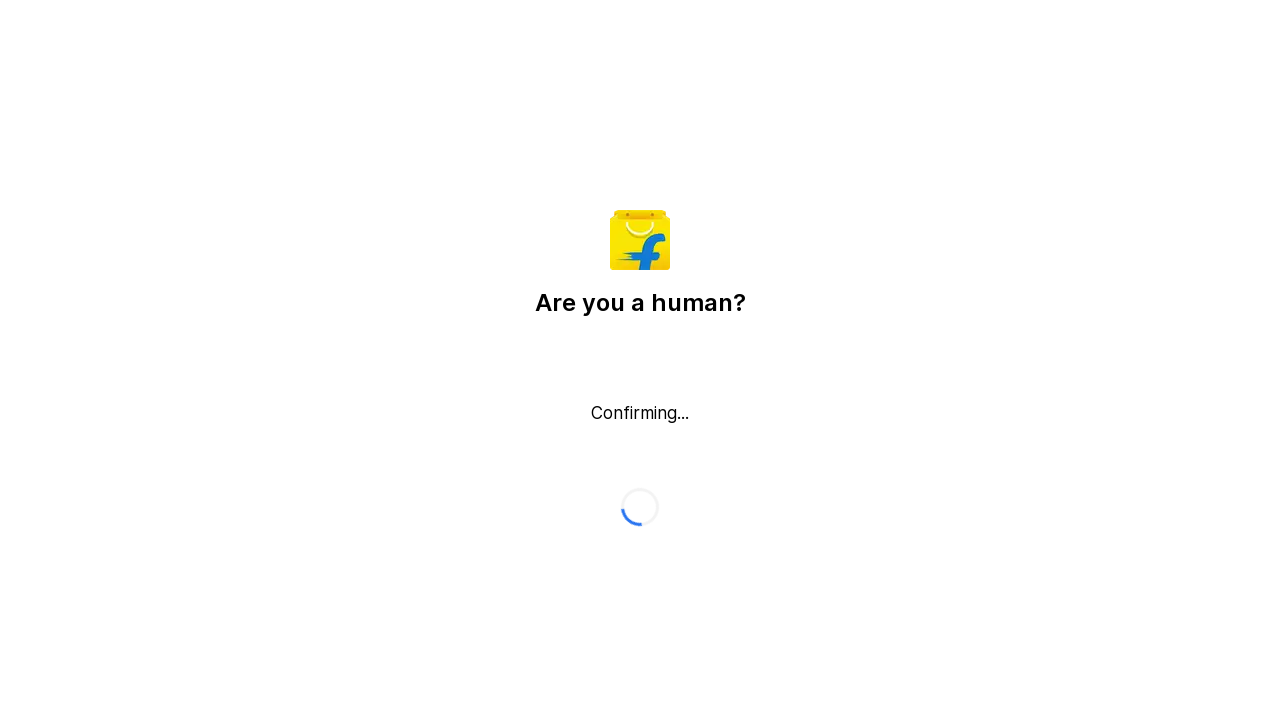

Flipkart website loaded and DOM content fully rendered
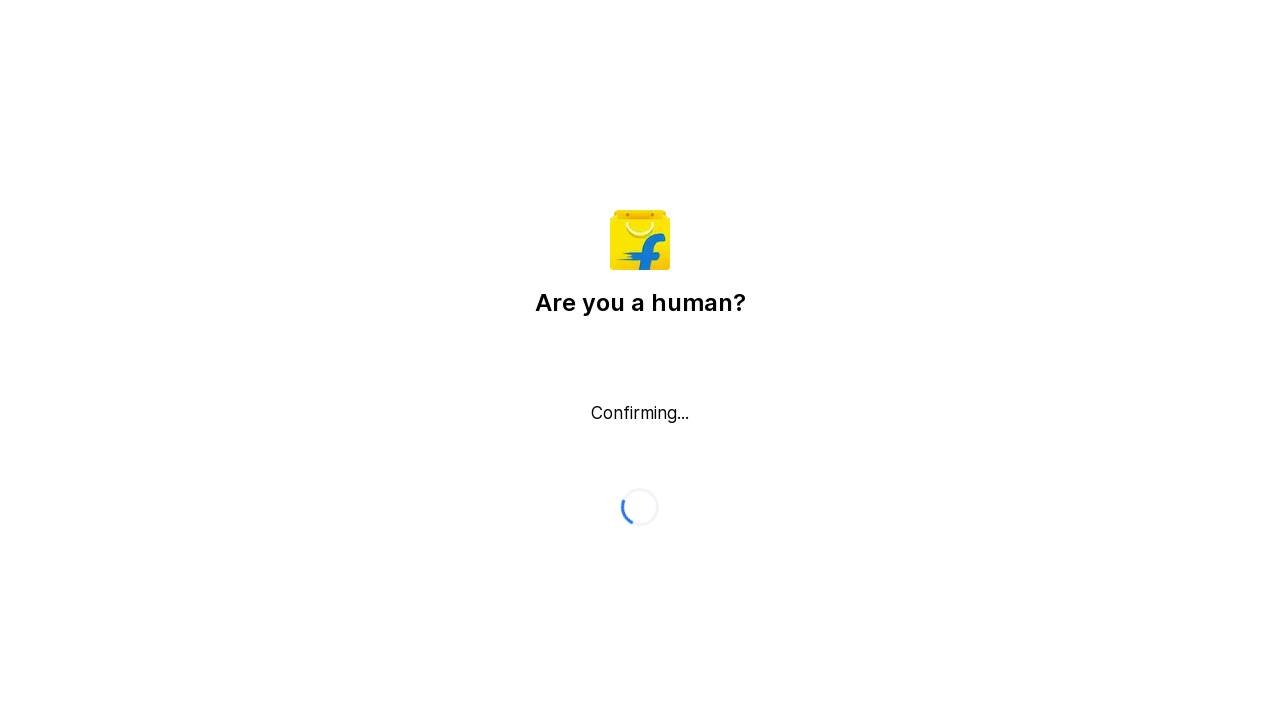

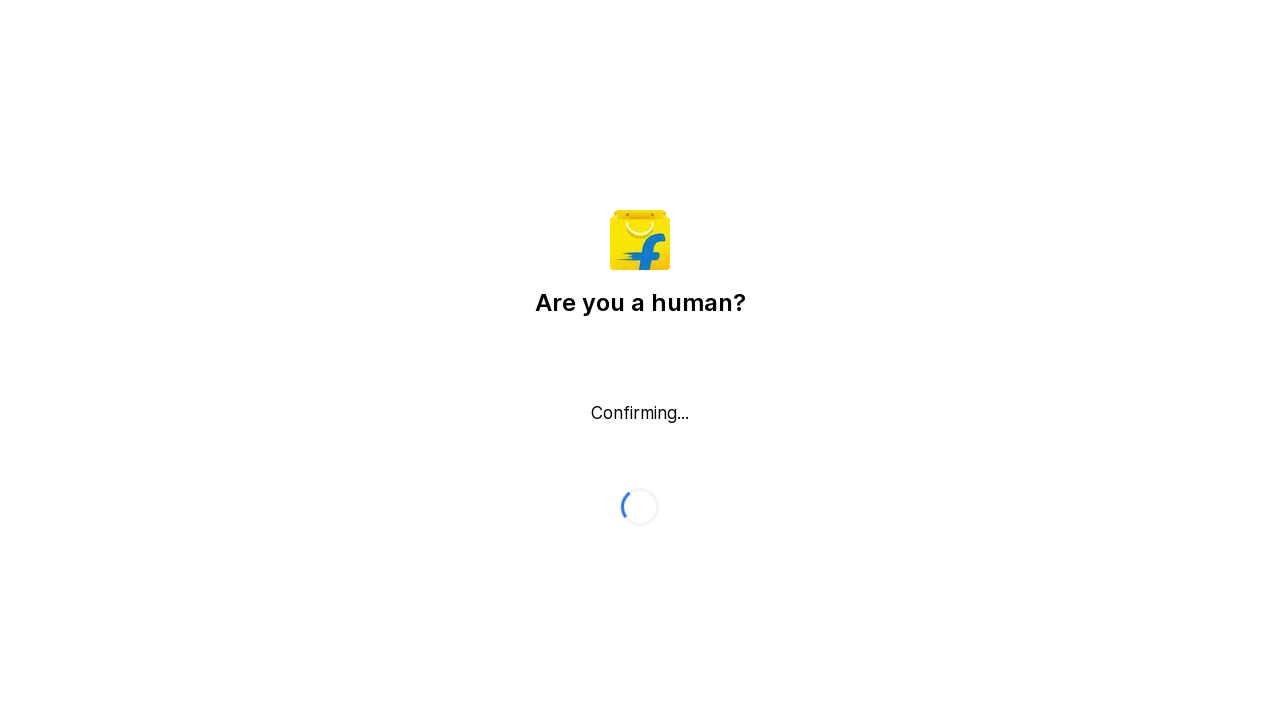